Tests keyboard input events by sending keys and performing keyboard shortcuts (Ctrl+A, Ctrl+C)

Starting URL: https://v1.training-support.net/selenium/input-events

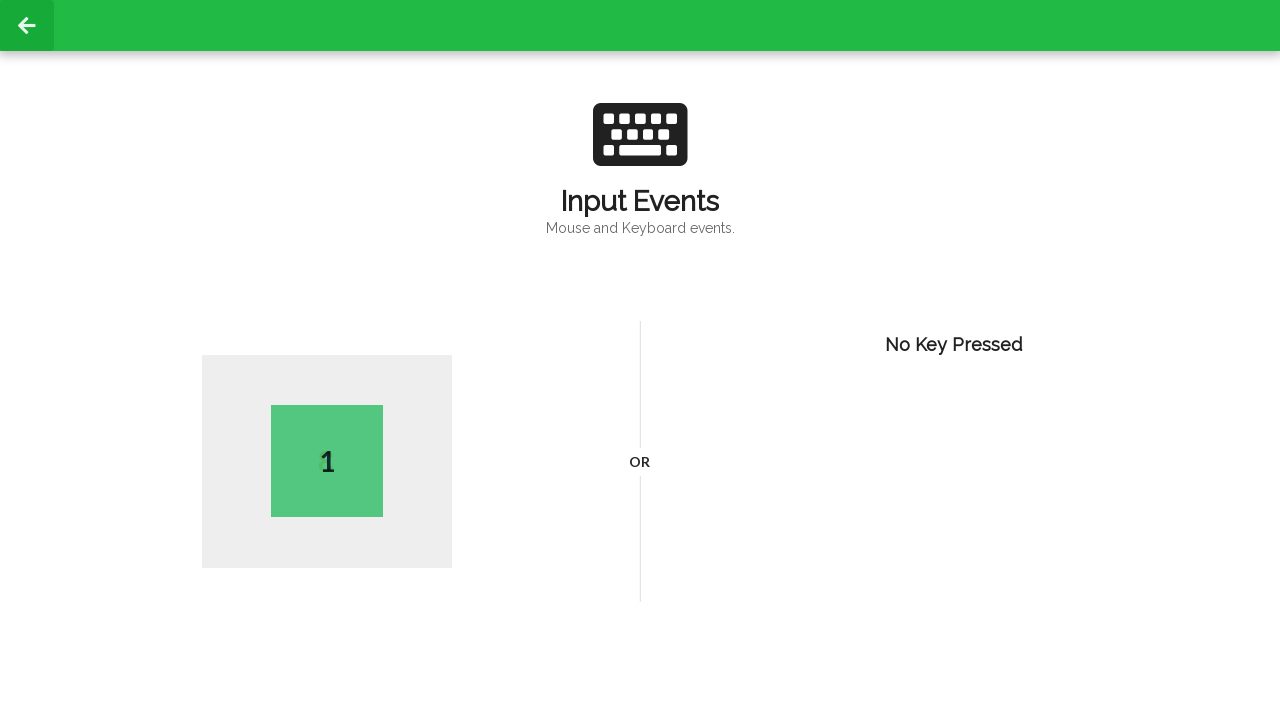

Typed 'K' key
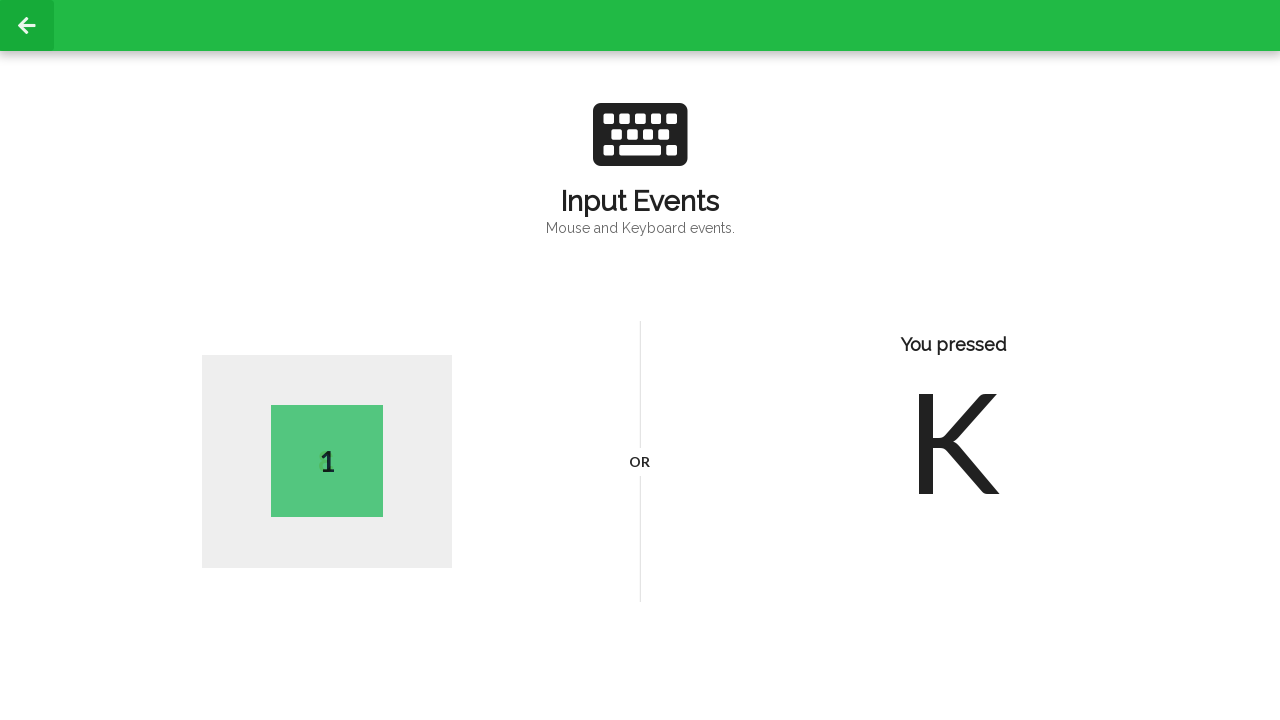

Pressed Ctrl+A to select all text
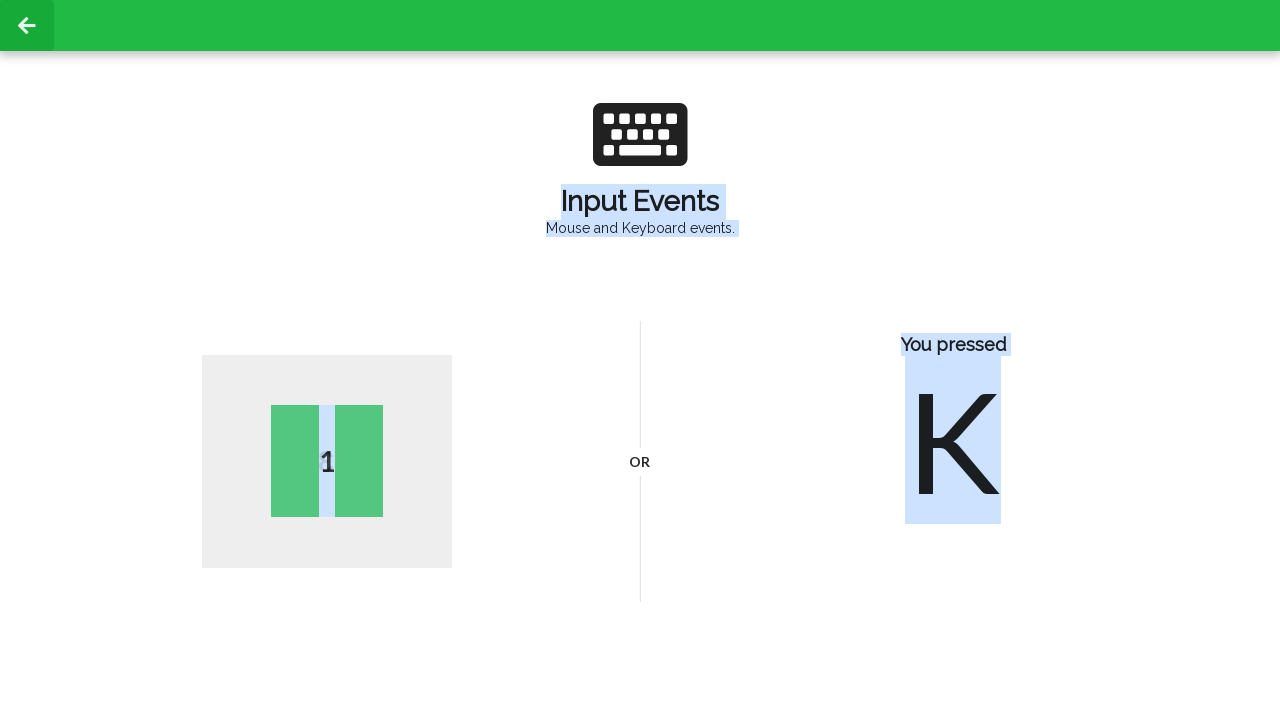

Pressed Ctrl+C to copy selected text
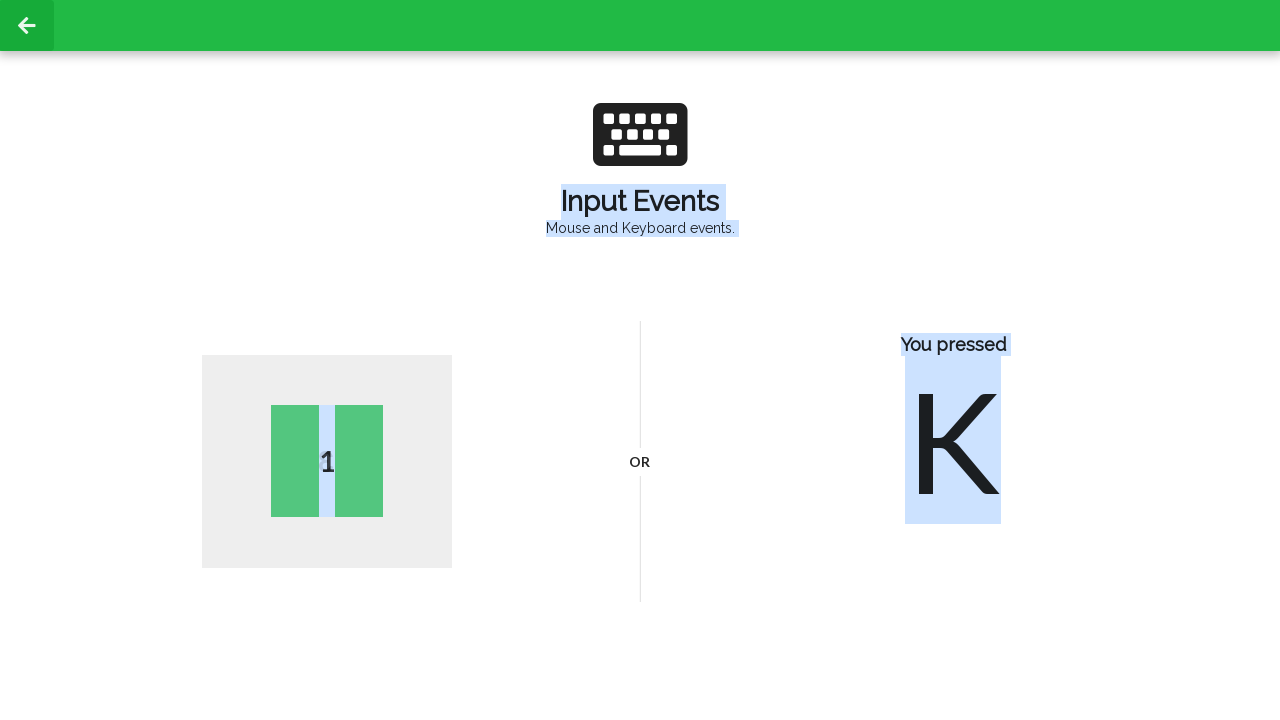

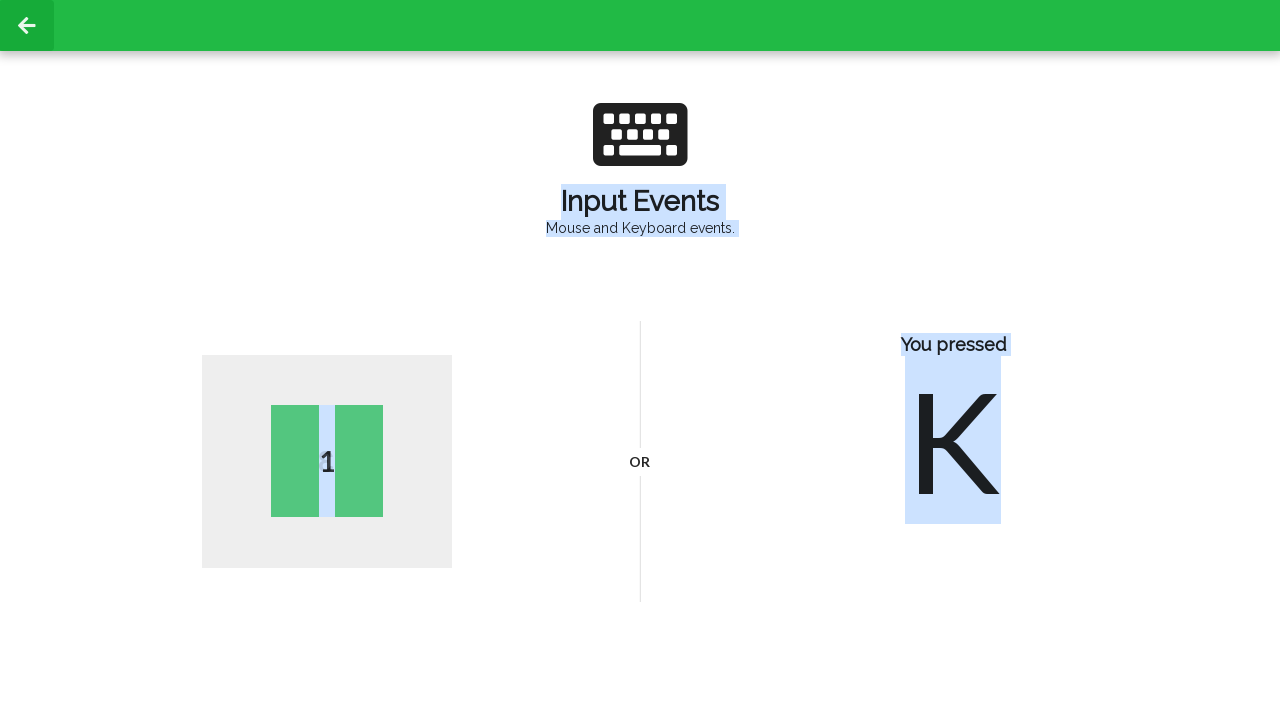